Tests calendar date picker functionality by navigating to a new window, opening a calendar widget, selecting a specific date (June 15, 2028), and verifying the selected date is correctly displayed in the input fields.

Starting URL: https://rahulshettyacademy.com/seleniumPractise/#/

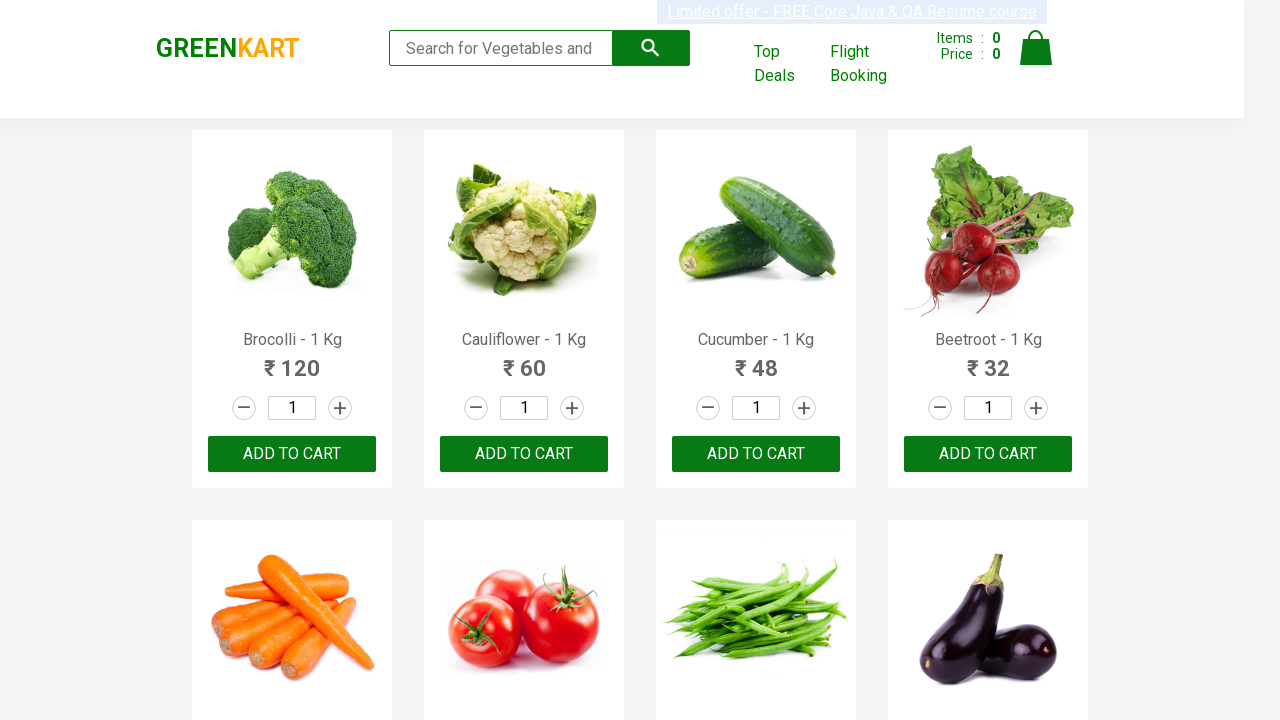

Clicked 'Top Deals' link to open new window at (787, 64) on text=Top Deals
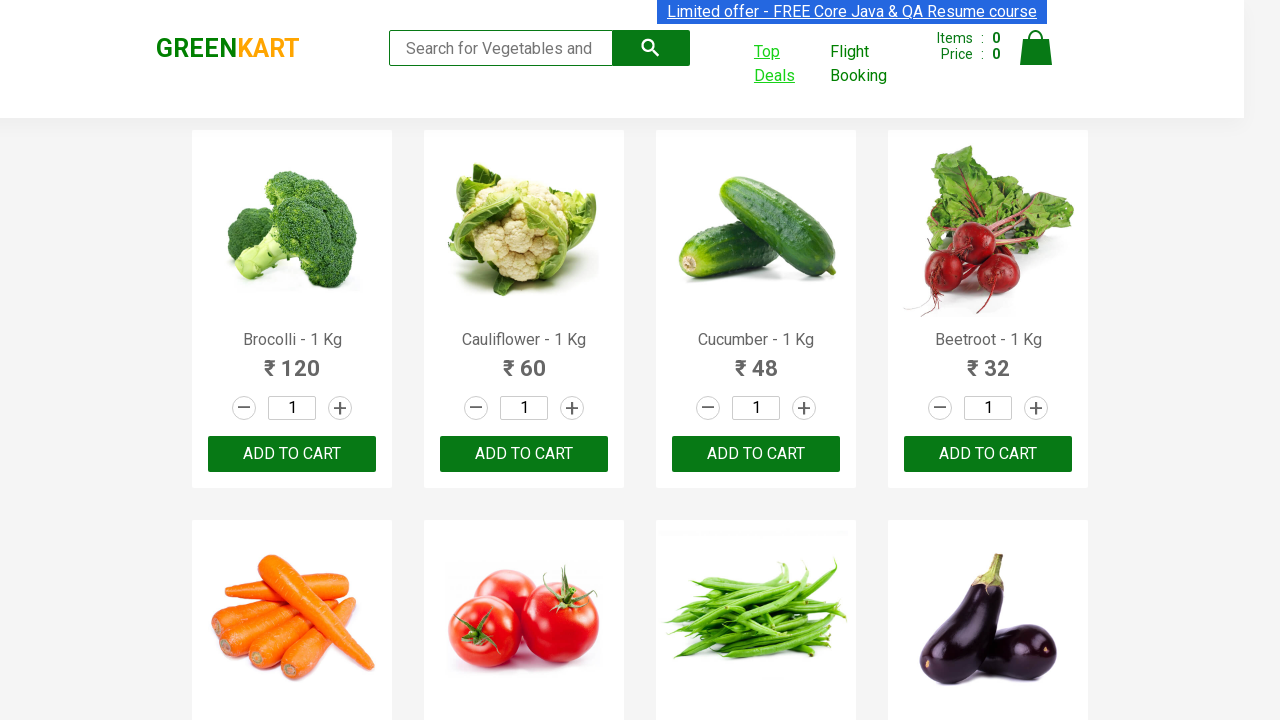

Switched to new page and waited for load state
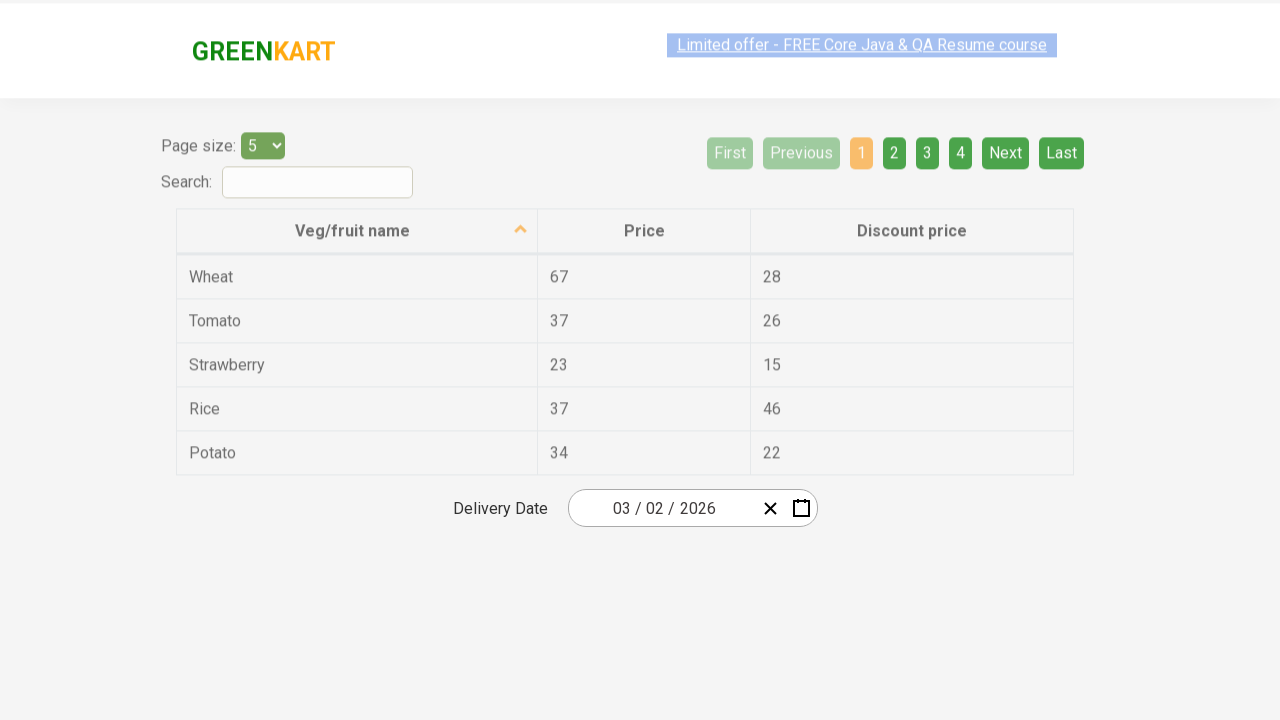

Waited for calendar button to be visible
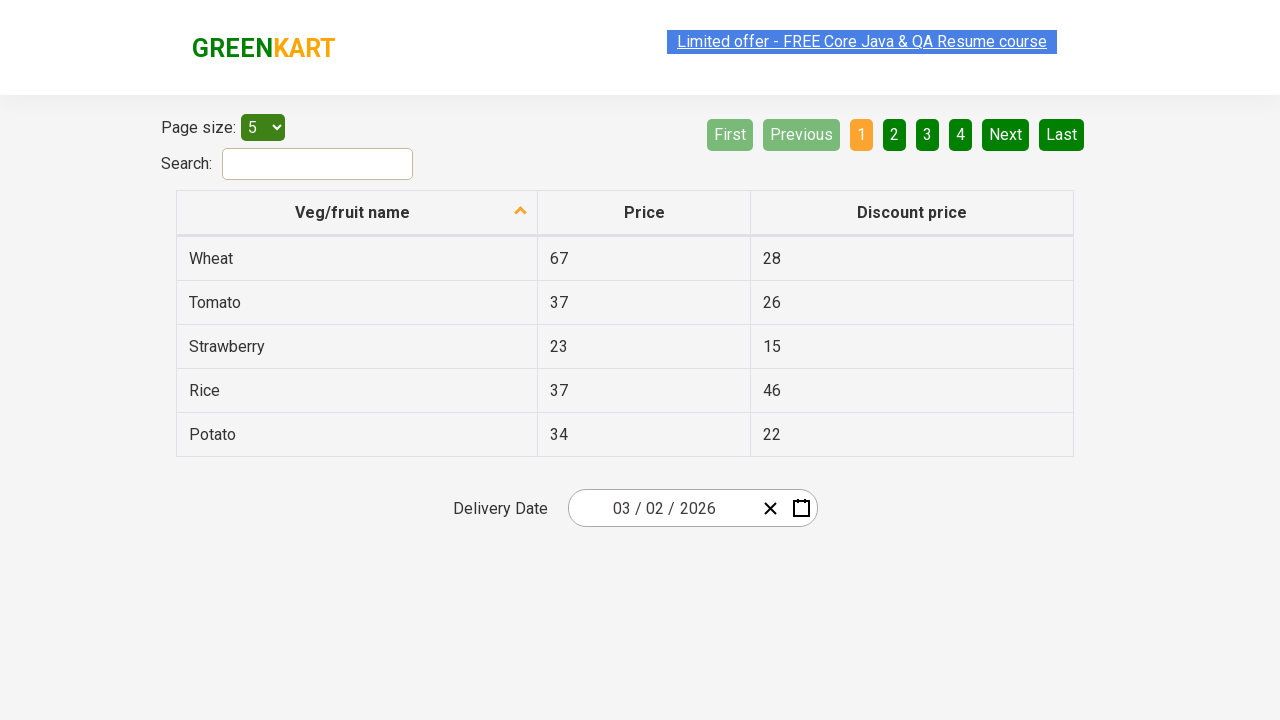

Clicked calendar button to open date picker at (801, 508) on .react-date-picker__calendar-button
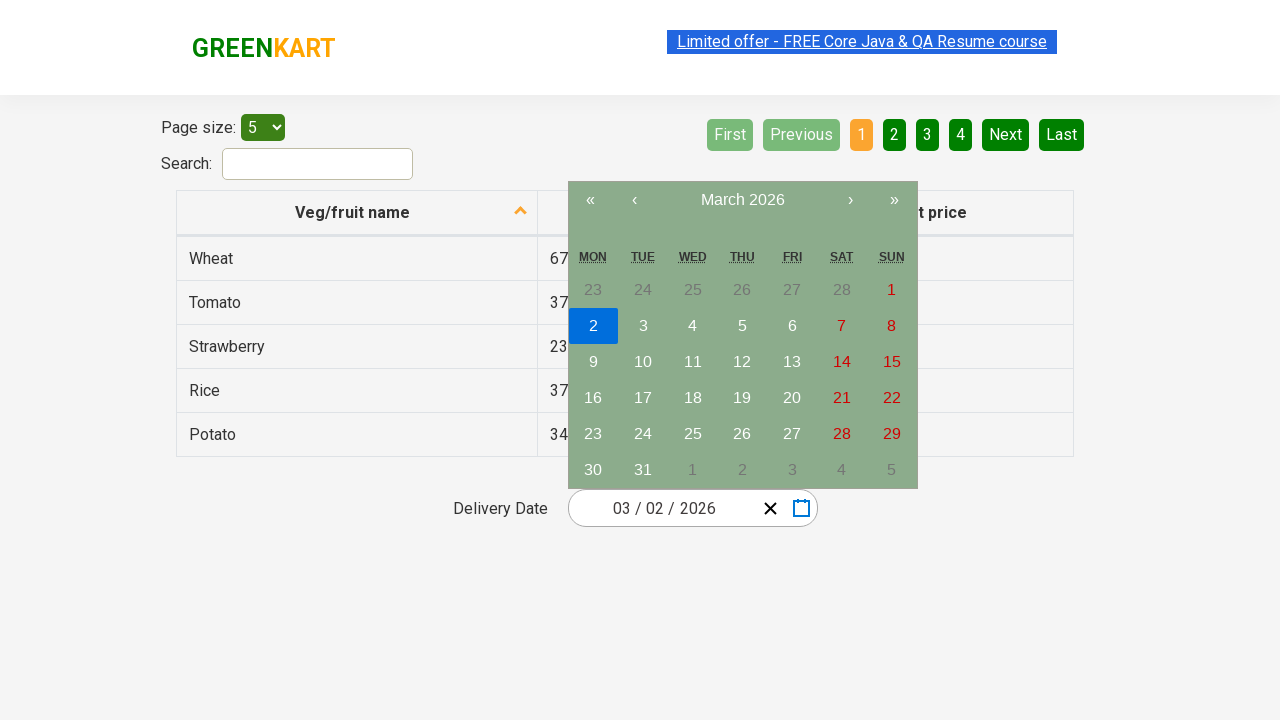

Waited for calendar navigation label to be visible
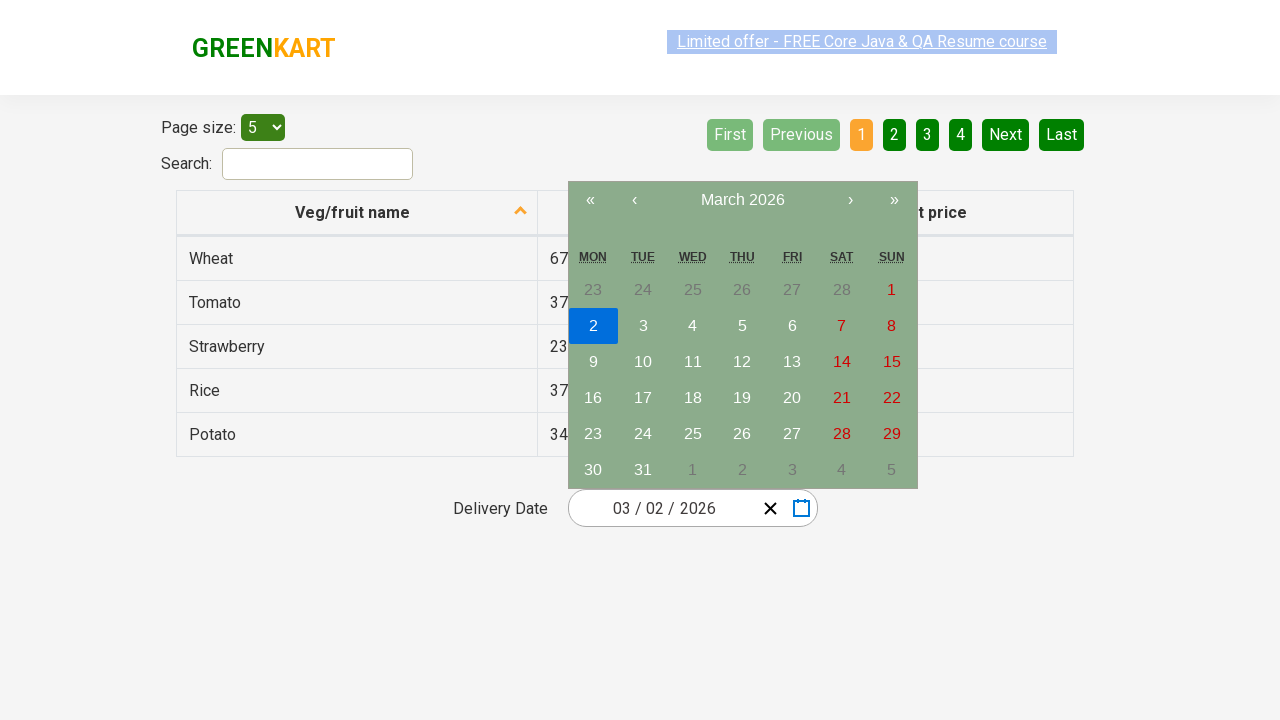

Clicked navigation label to navigate to month view at (742, 200) on .react-calendar__navigation__label > span
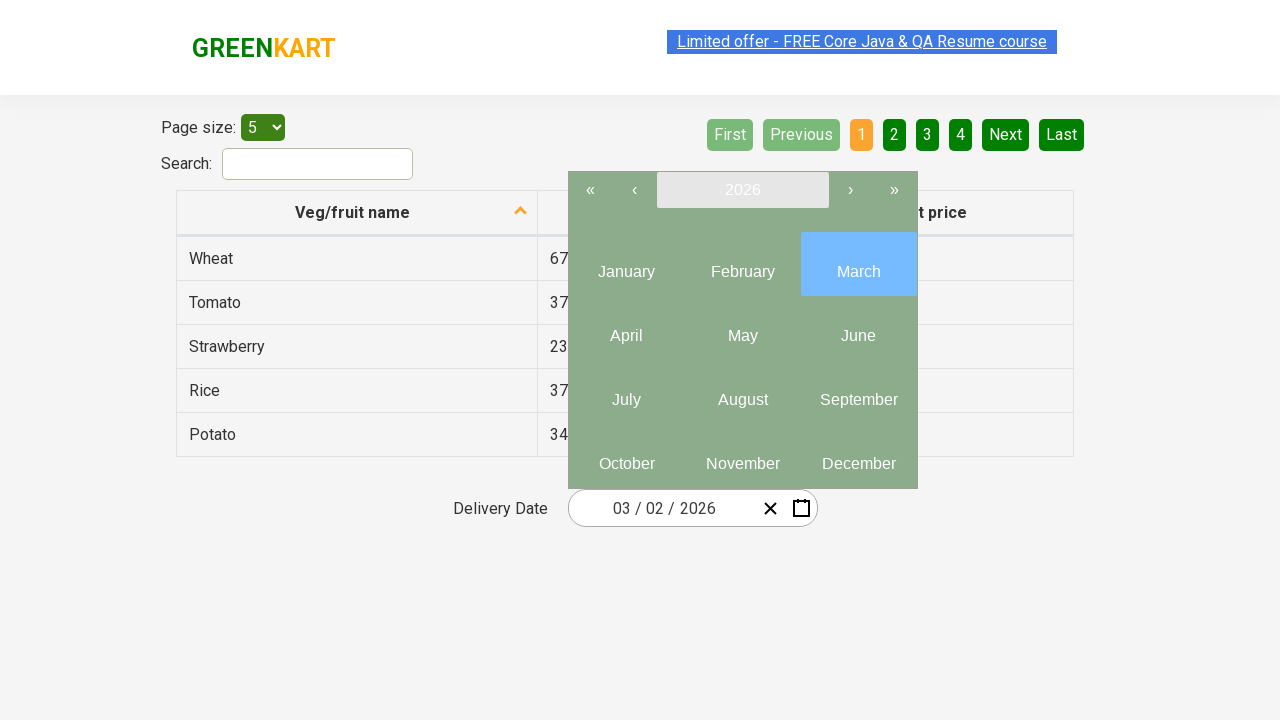

Clicked navigation label again to navigate to year view at (742, 190) on .react-calendar__navigation__label
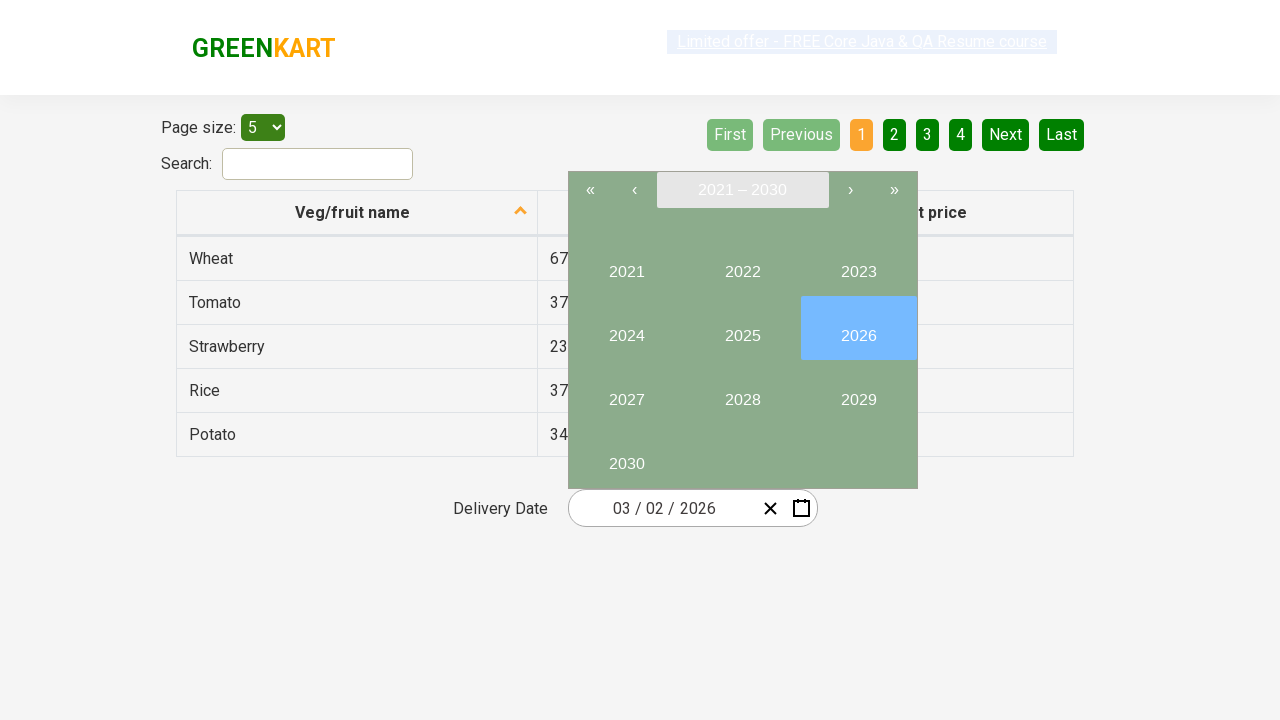

Selected year 2028 at (742, 392) on //button[text()='2028']
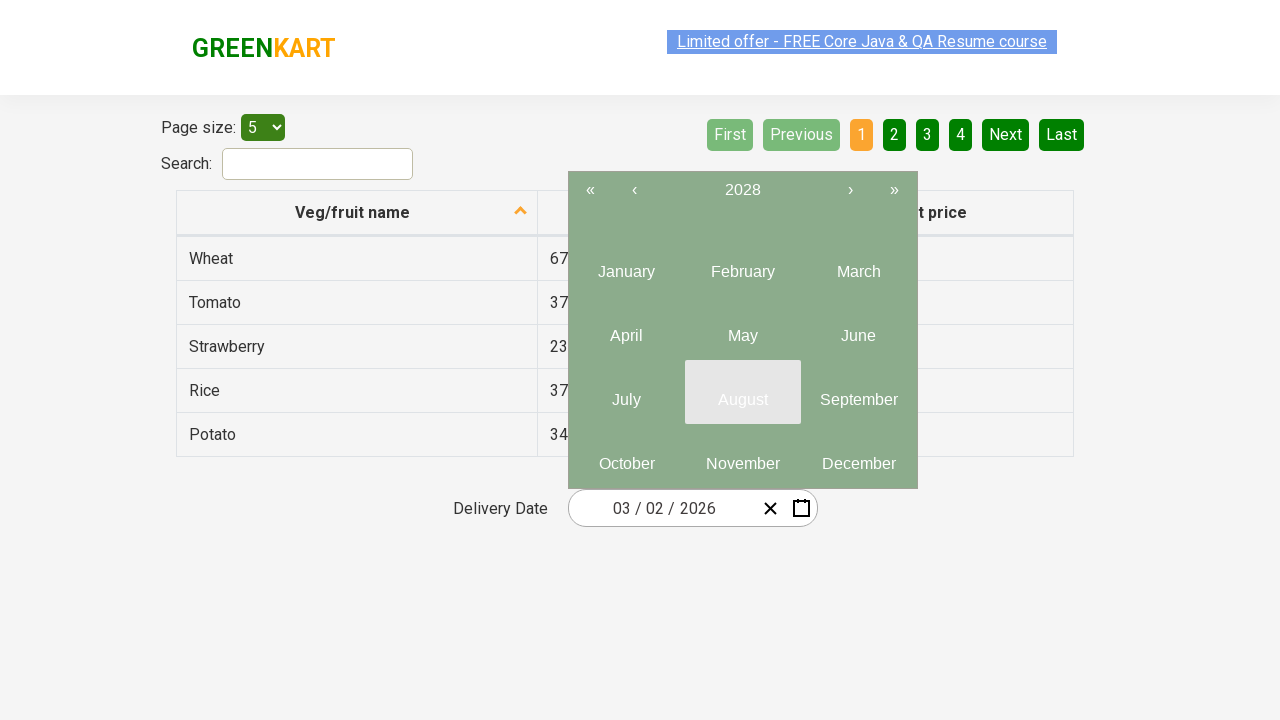

Selected month 6 (June) at (858, 328) on .react-calendar__year-view__months__month >> nth=5
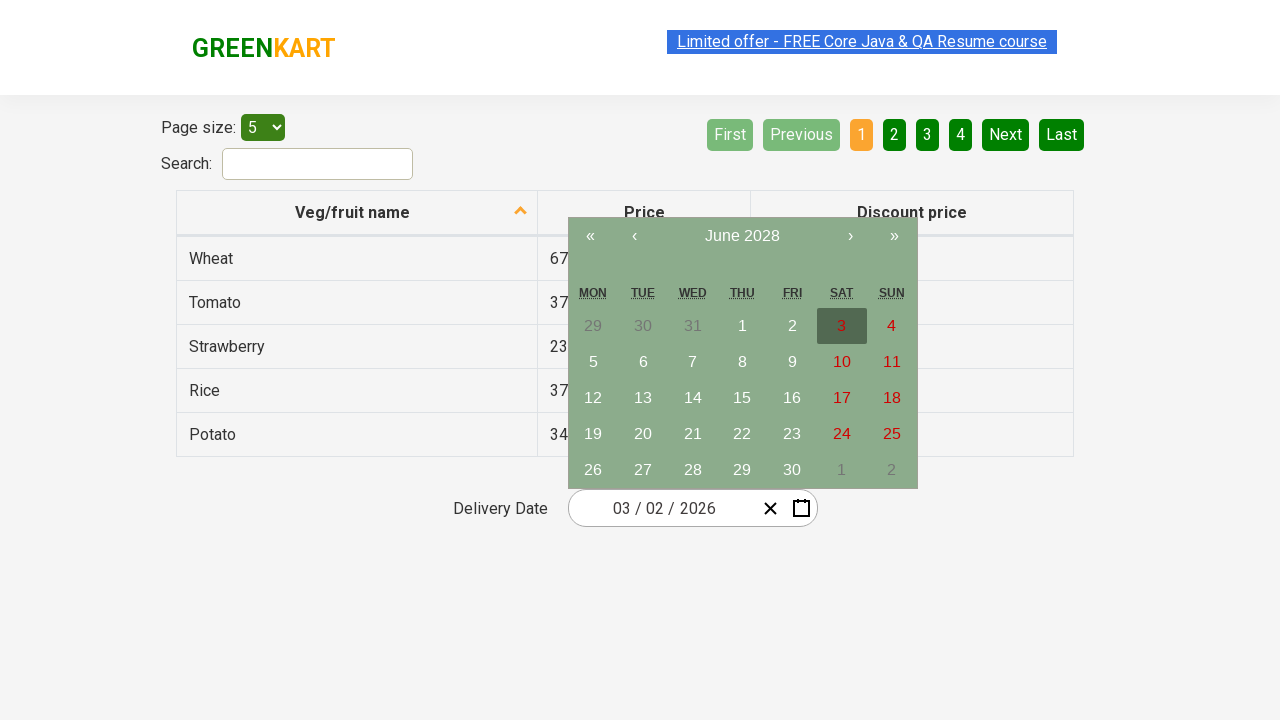

Selected date 15 at (742, 398) on //abbr[text()='15']
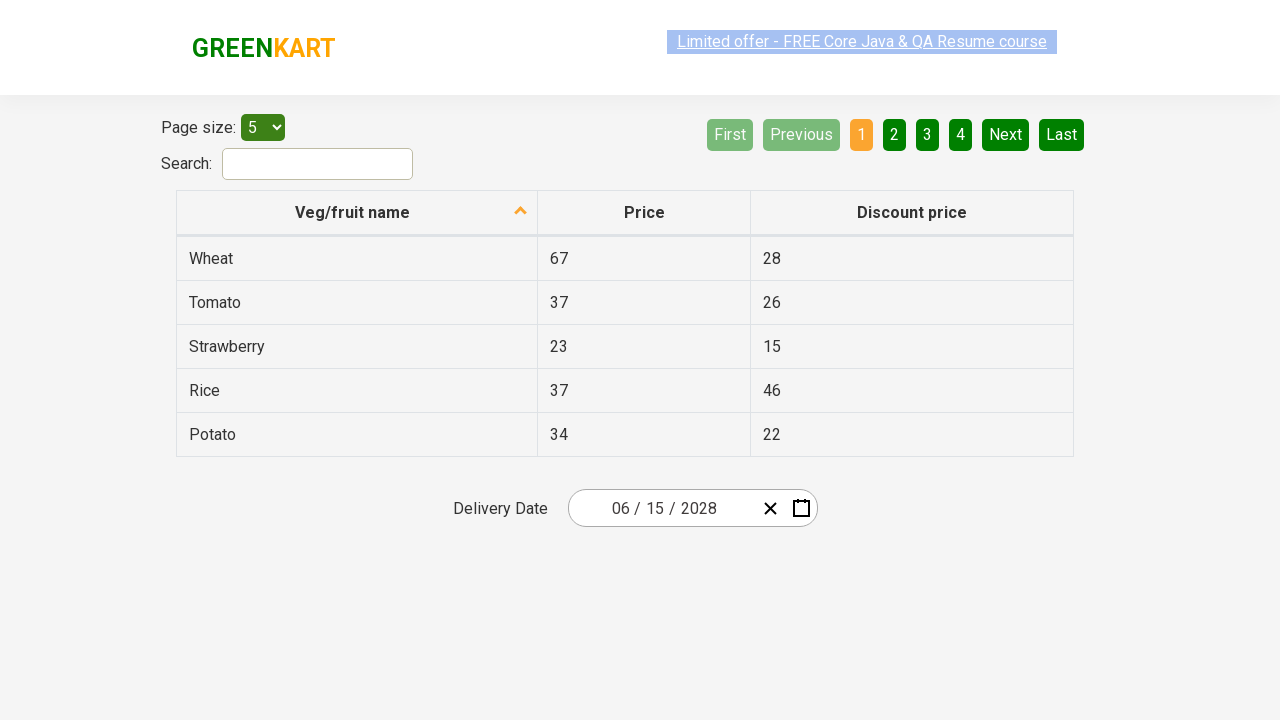

Verified selected date is correctly displayed in input fields
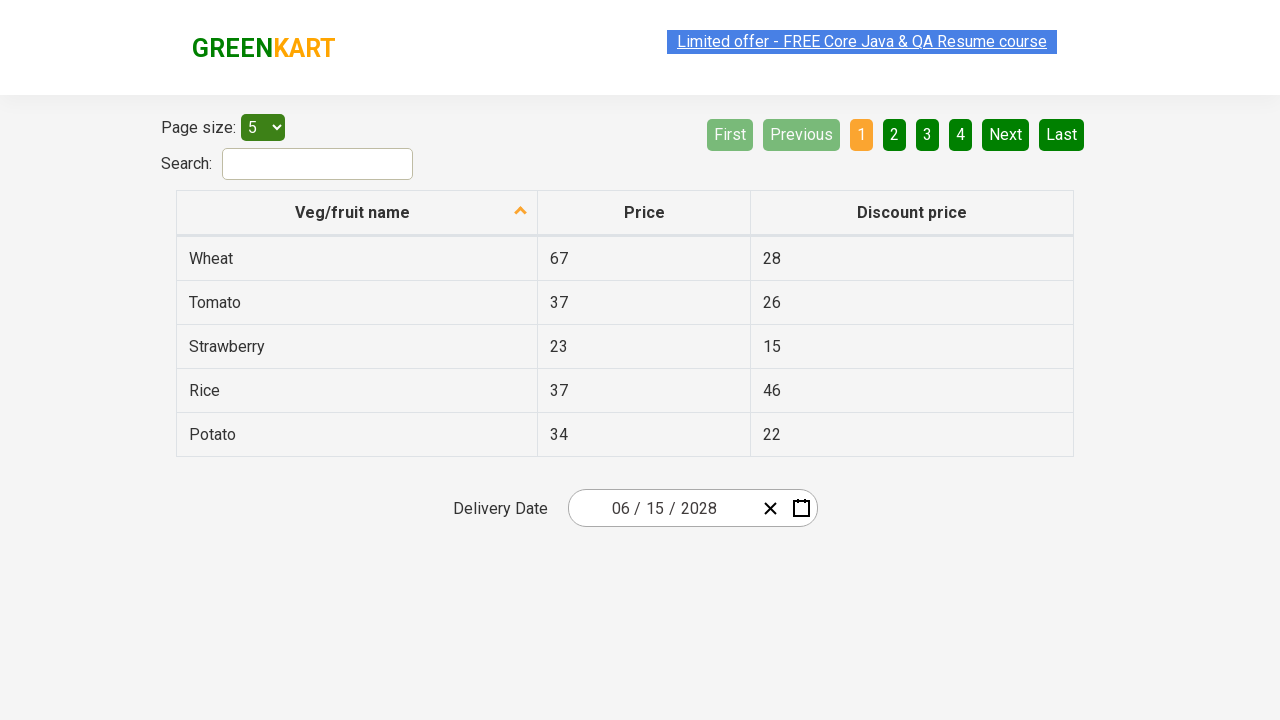

Closed the new window
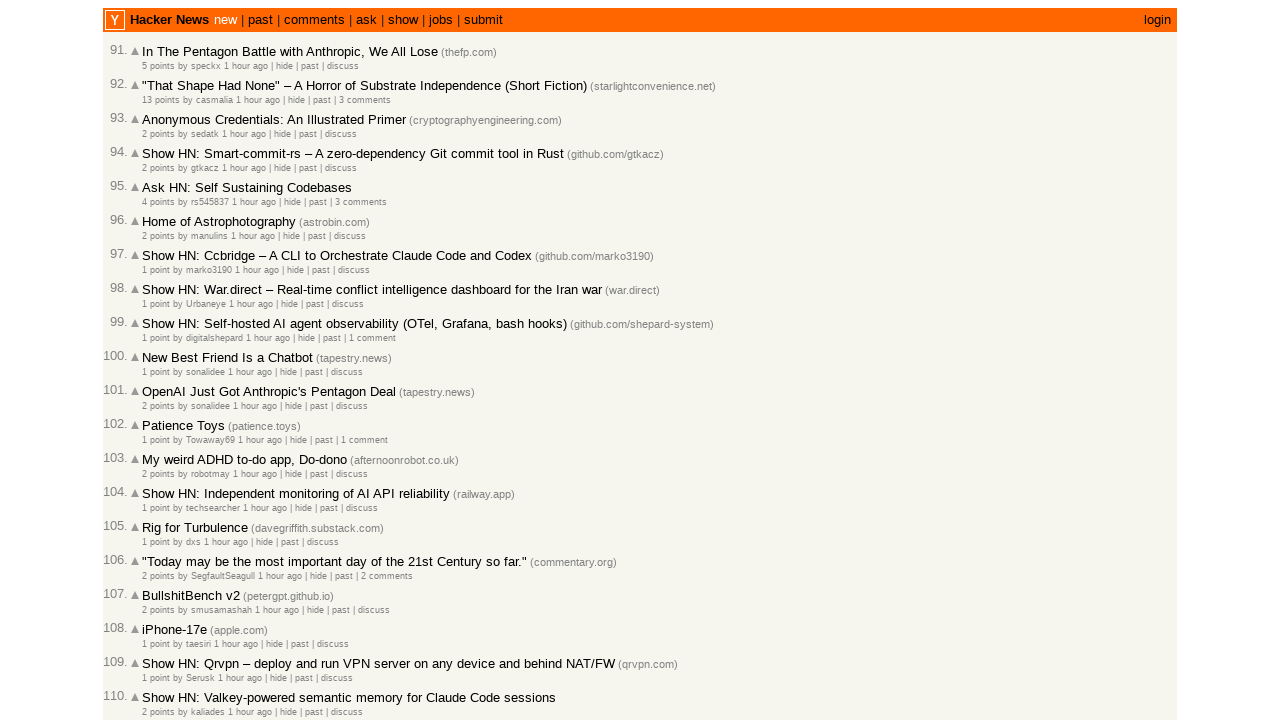

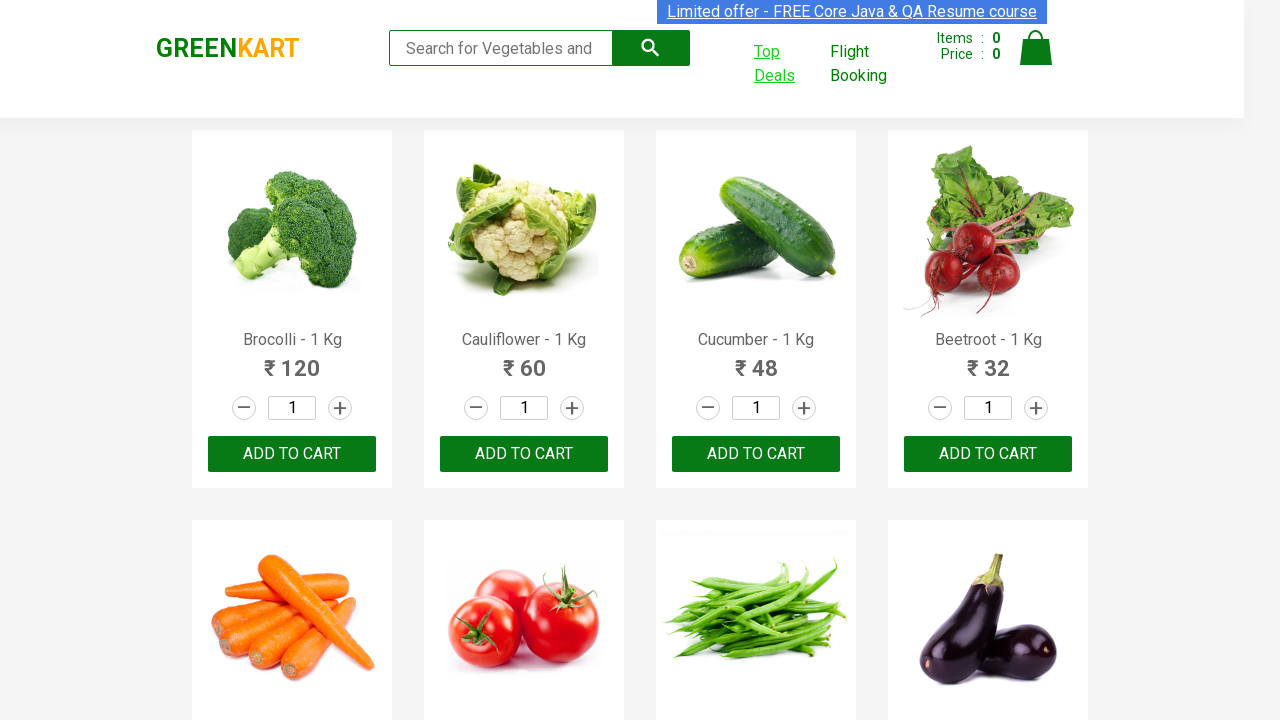